Clicks the button to open new windows multiple times

Starting URL: https://demo.automationtesting.in/Windows.html

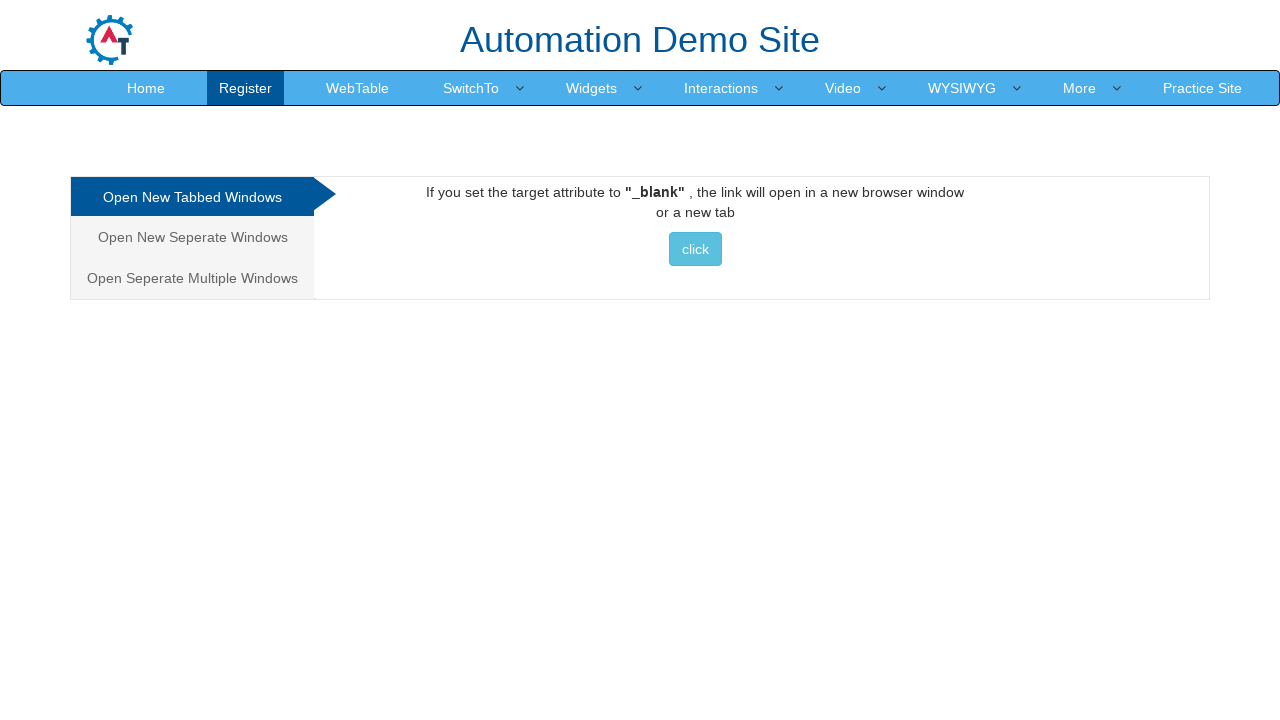

Clicked button to open new window (first time) at (695, 249) on xpath=//a[@target='_blank']/button
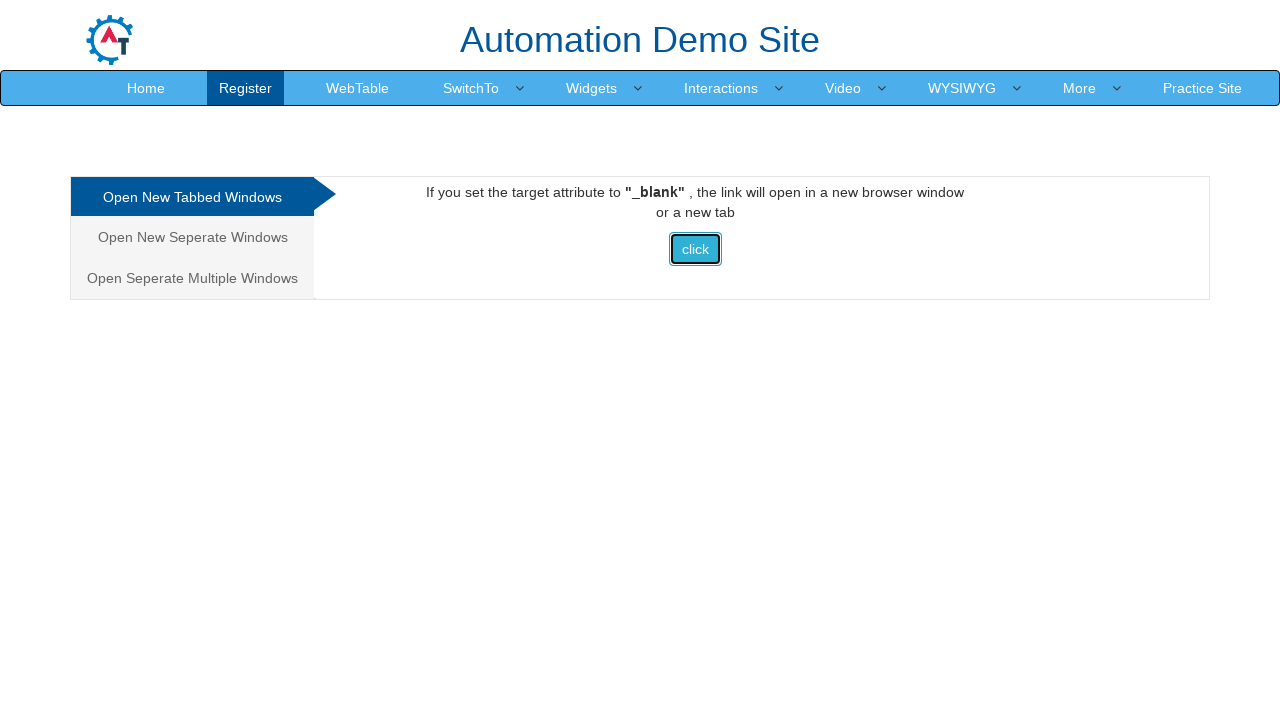

Clicked button to open new window (second time) at (695, 249) on xpath=//a[@target='_blank']/button
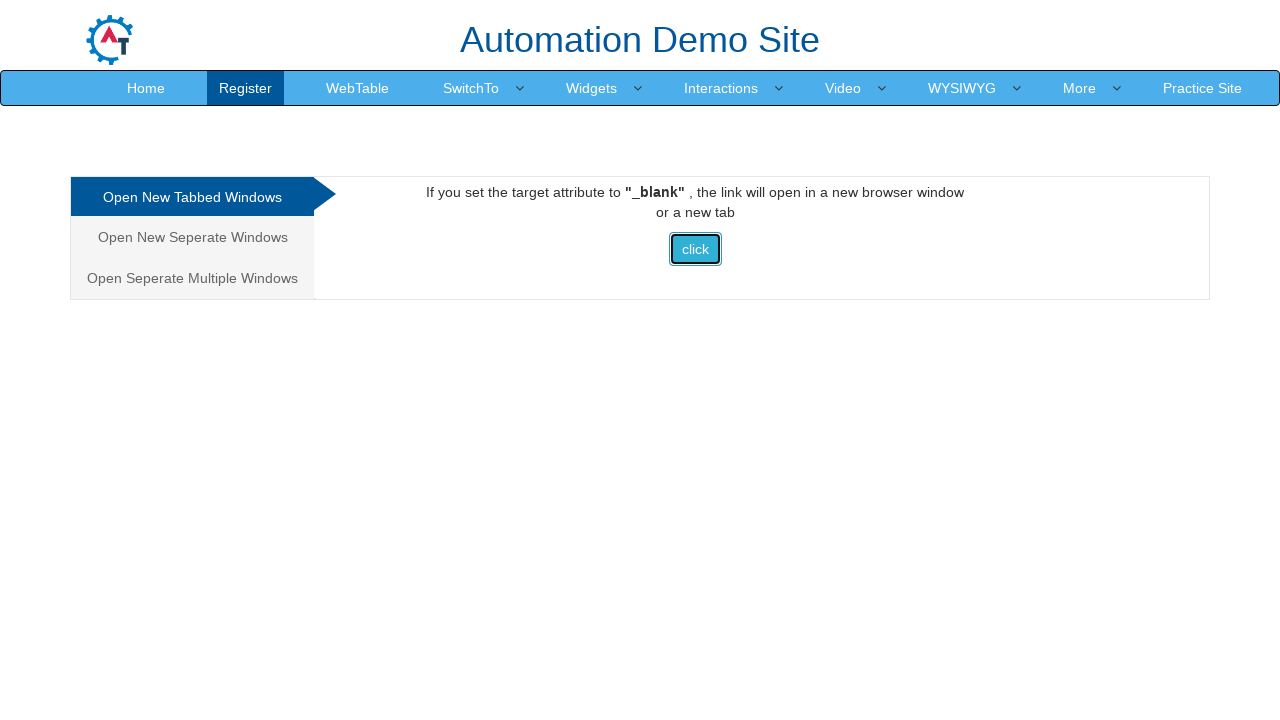

Clicked button to open new window (third time) at (695, 249) on xpath=//a[@target='_blank']/button
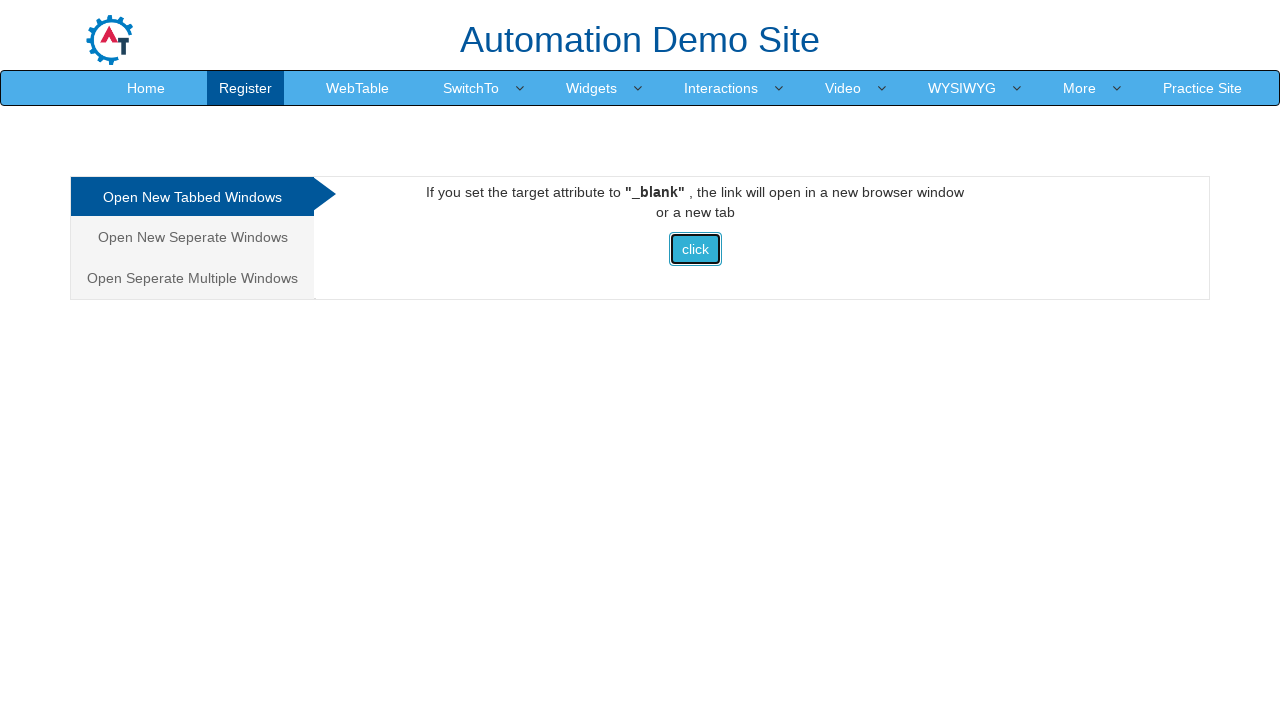

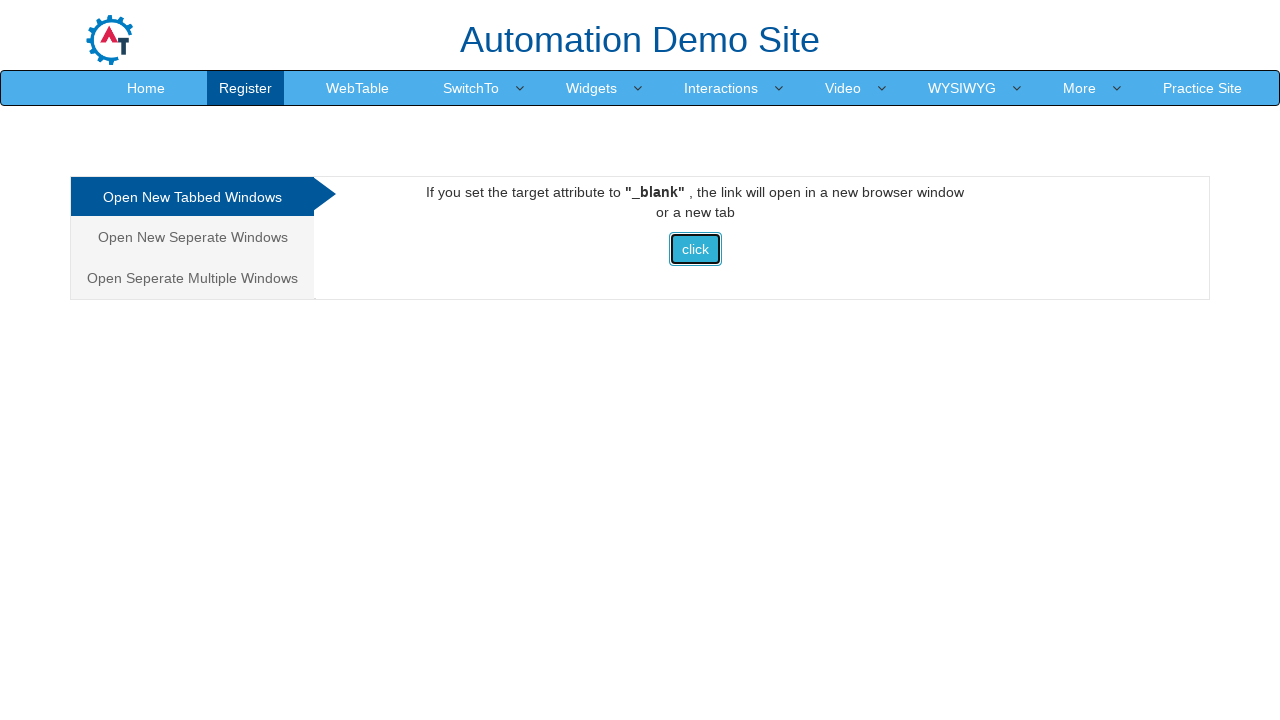